Demonstrates interaction with form elements on a practice page by locating and clicking elements relative to other elements (checkbox, input fields) and reading label text.

Starting URL: https://rahulshettyacademy.com/angularpractice/

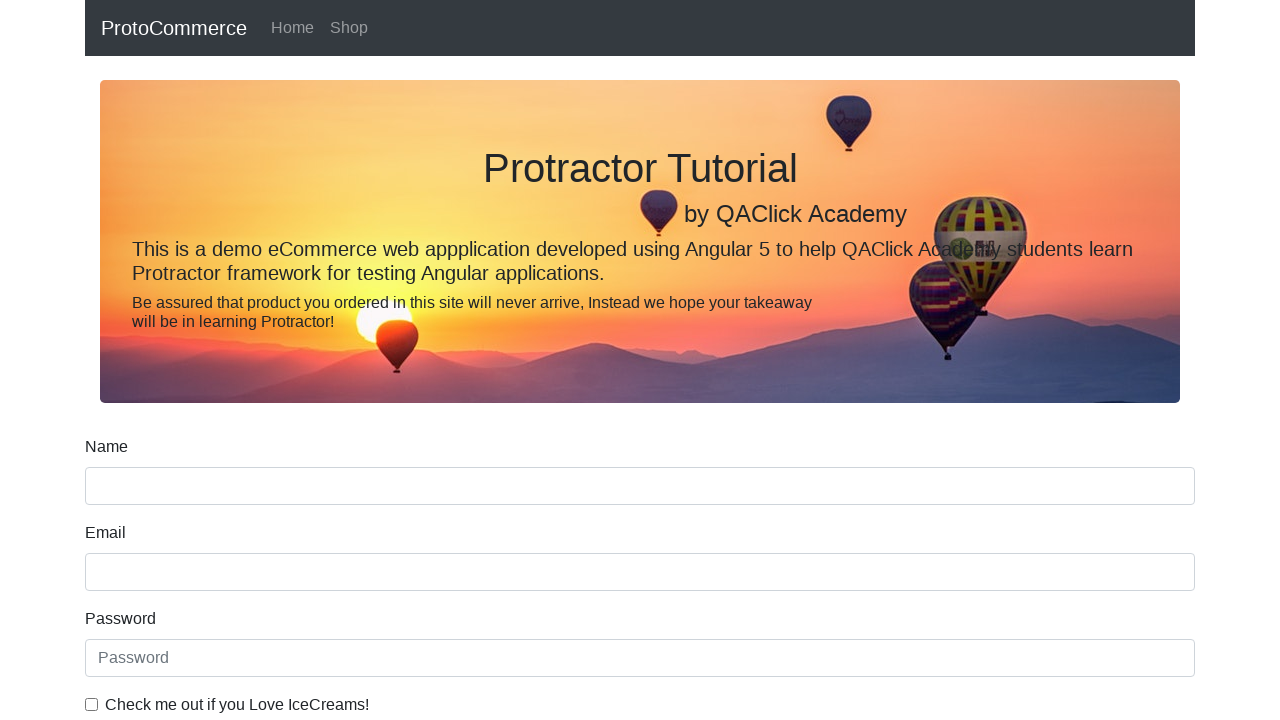

Located email input field
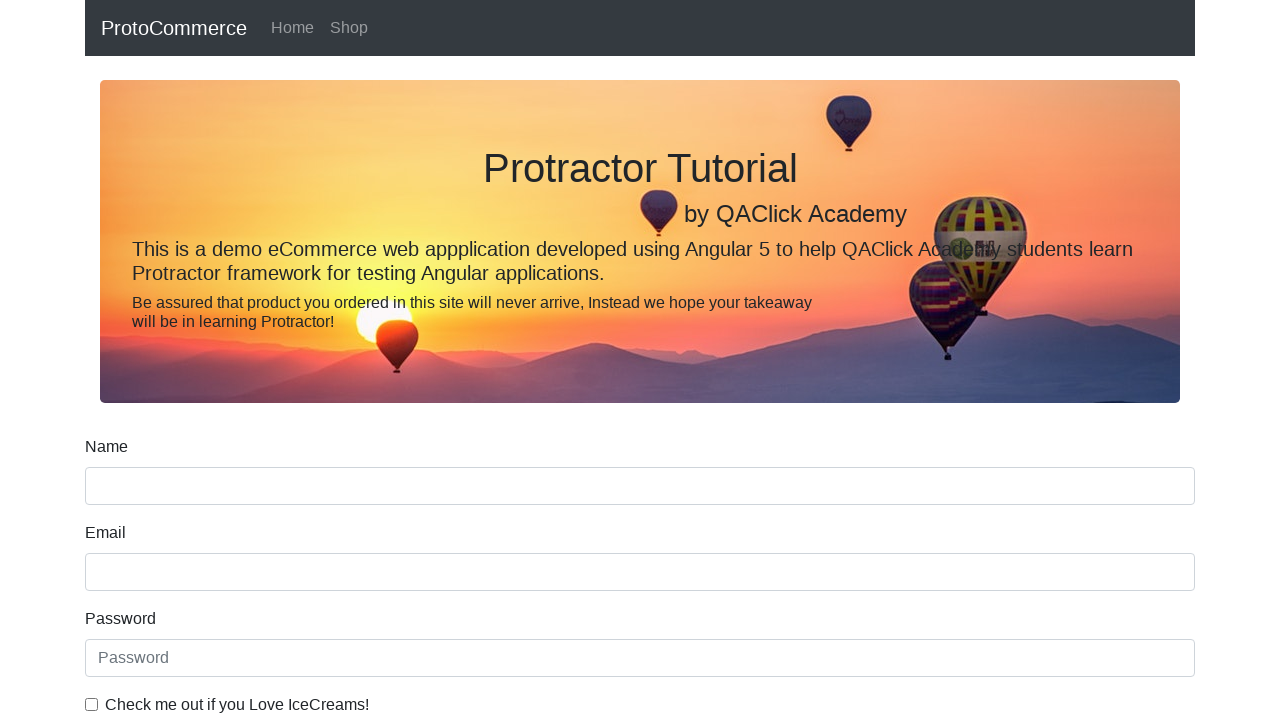

Located Name label above email input
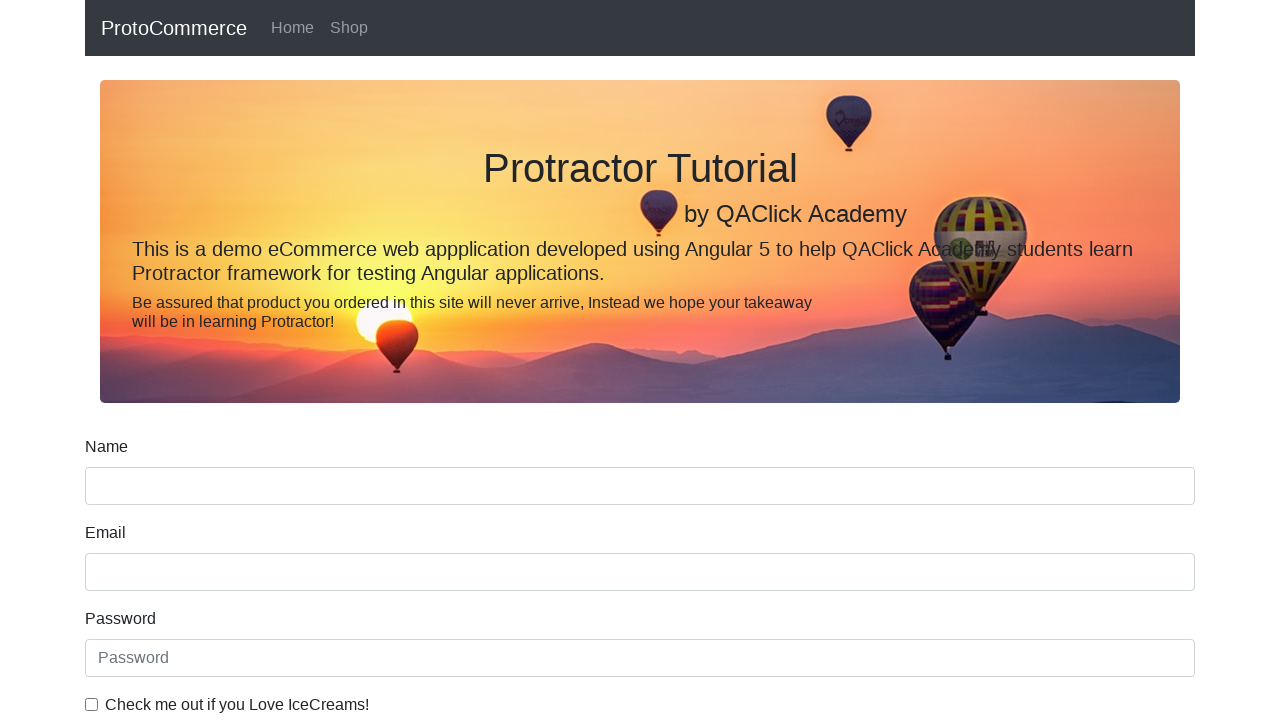

Printed Name label text content
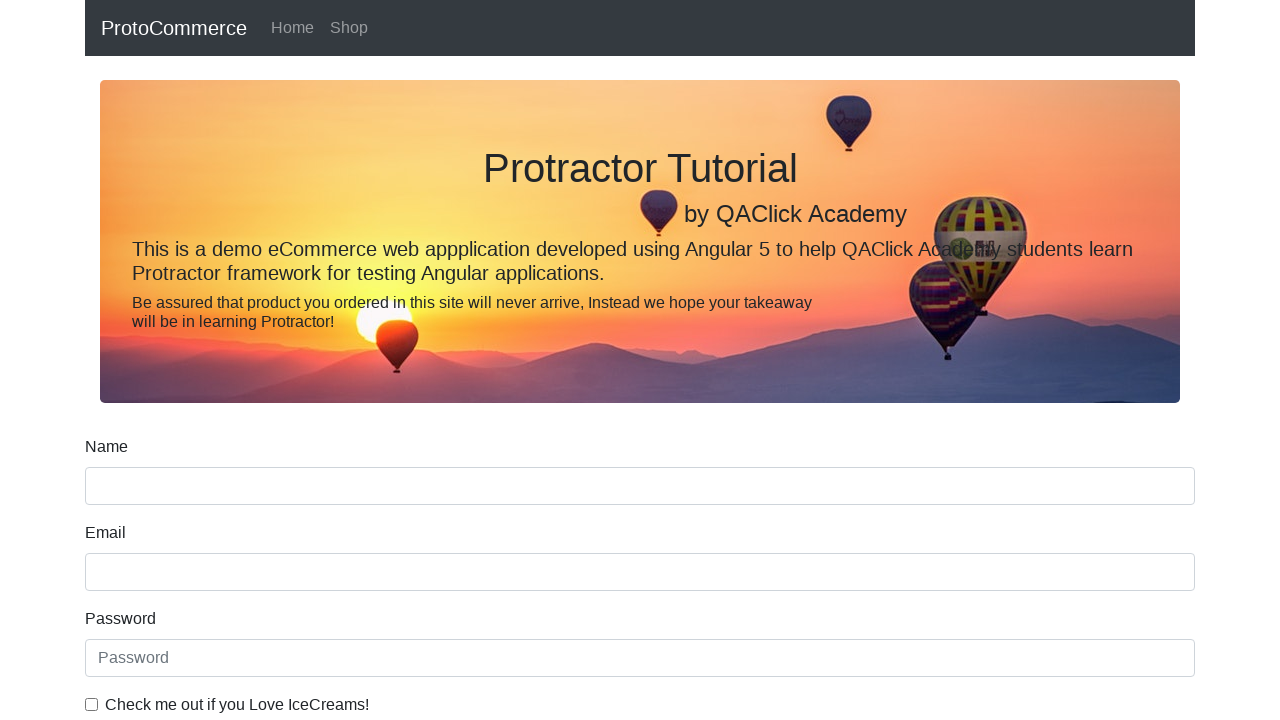

Located date of birth label
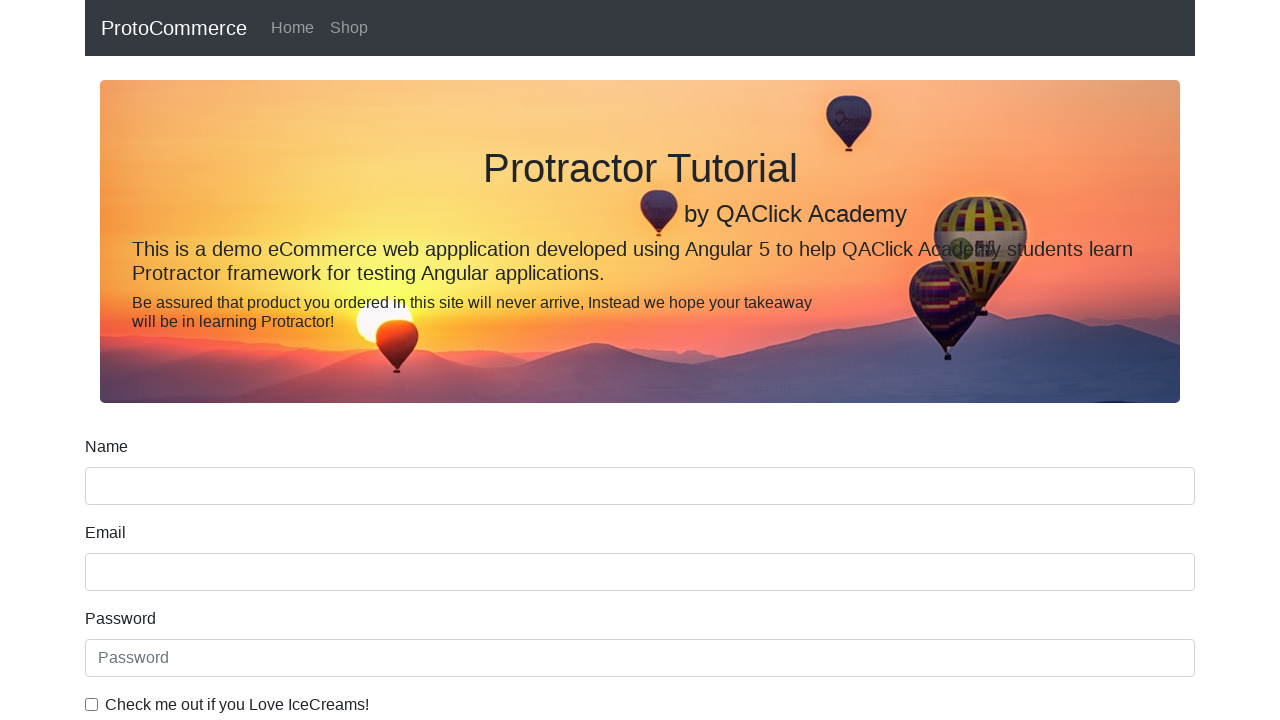

Clicked gender dropdown below DOB section at (640, 360) on select#exampleFormControlSelect1
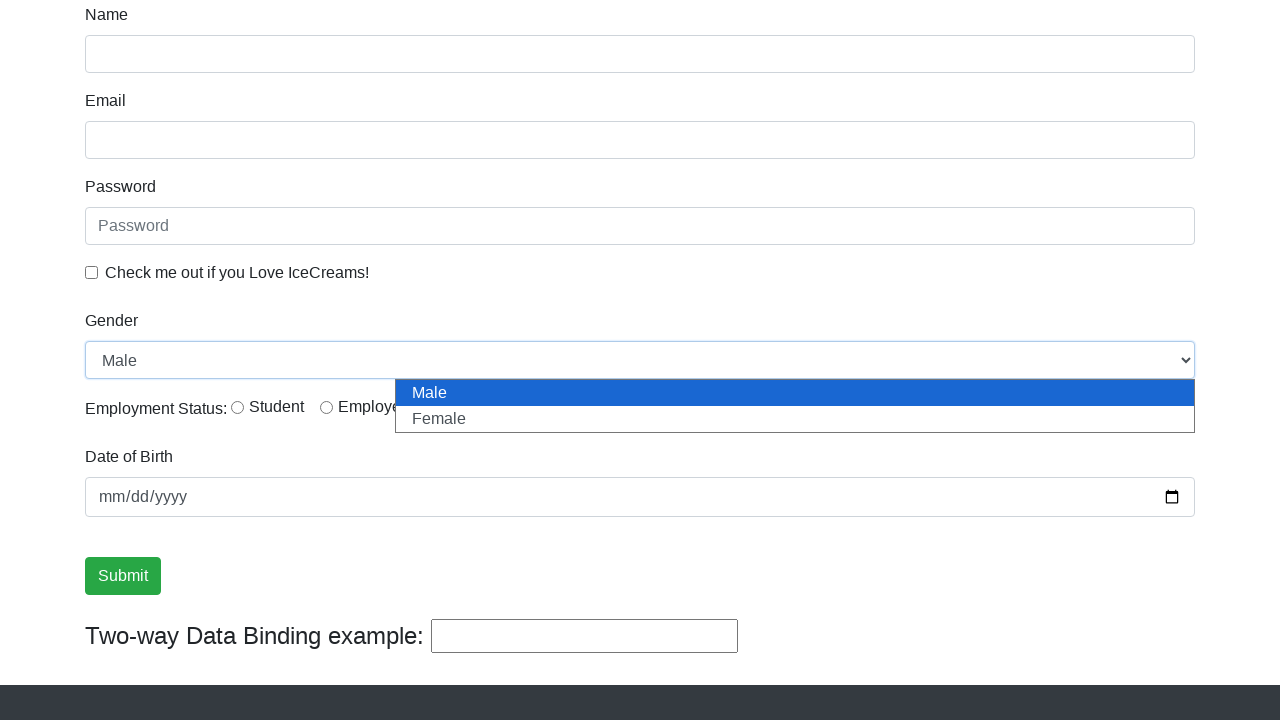

Located checkbox element
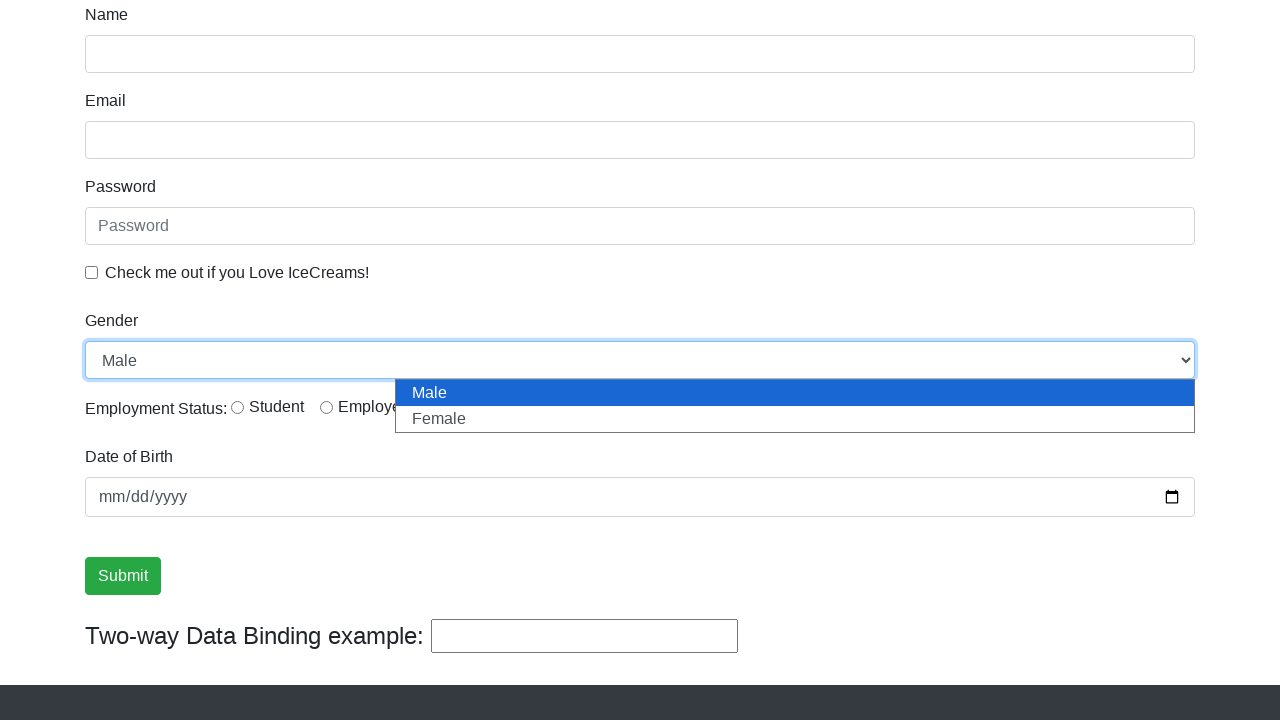

Clicked checkbox at (92, 272) on input#exampleCheck1
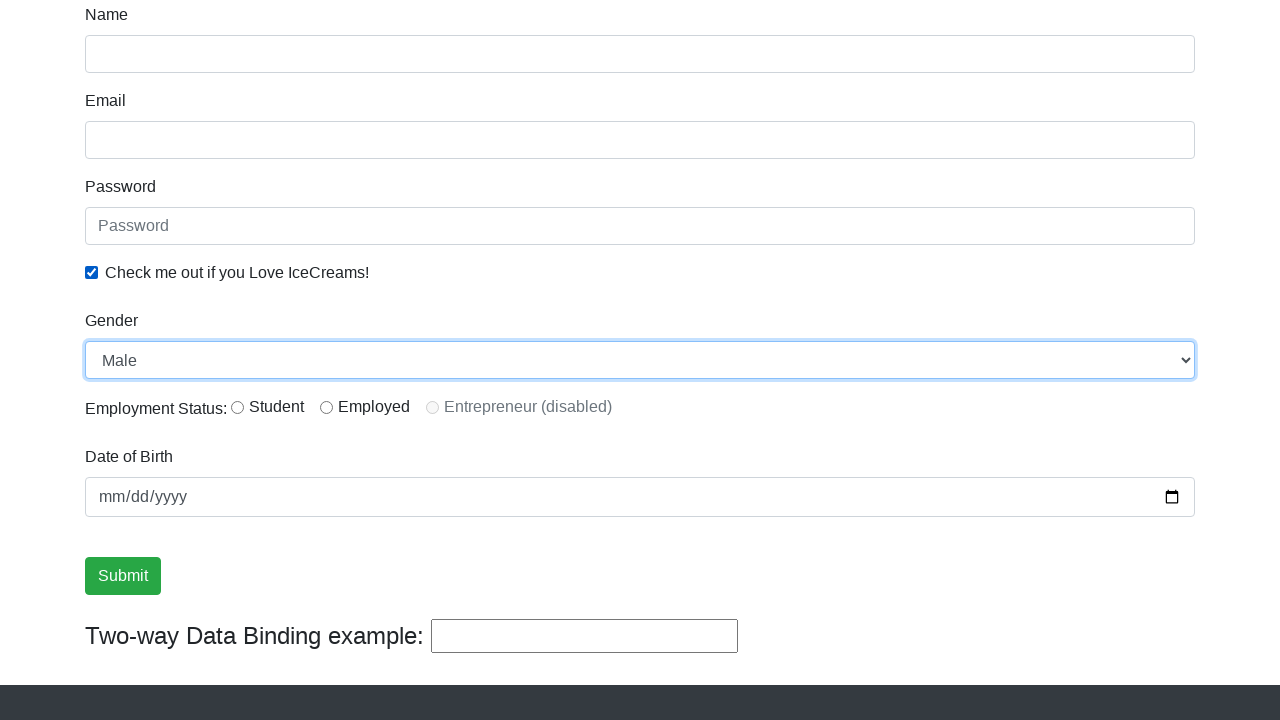

Located first radio button
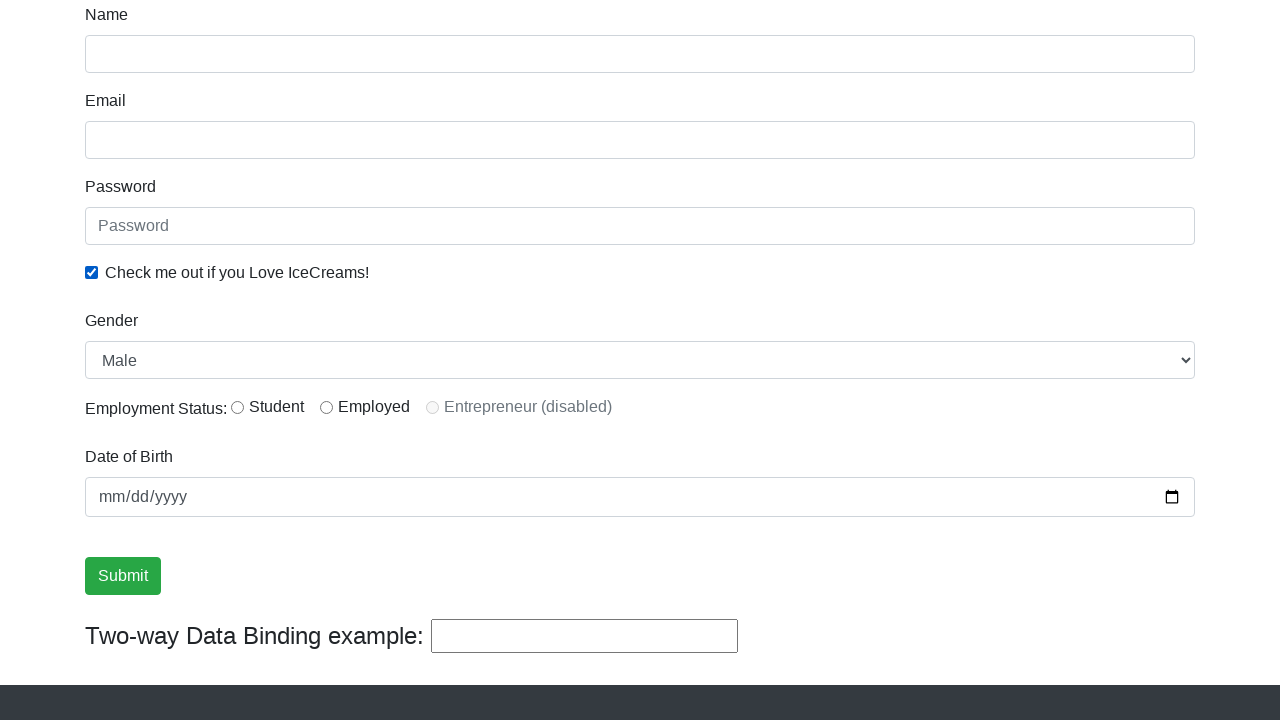

Located label for first radio button
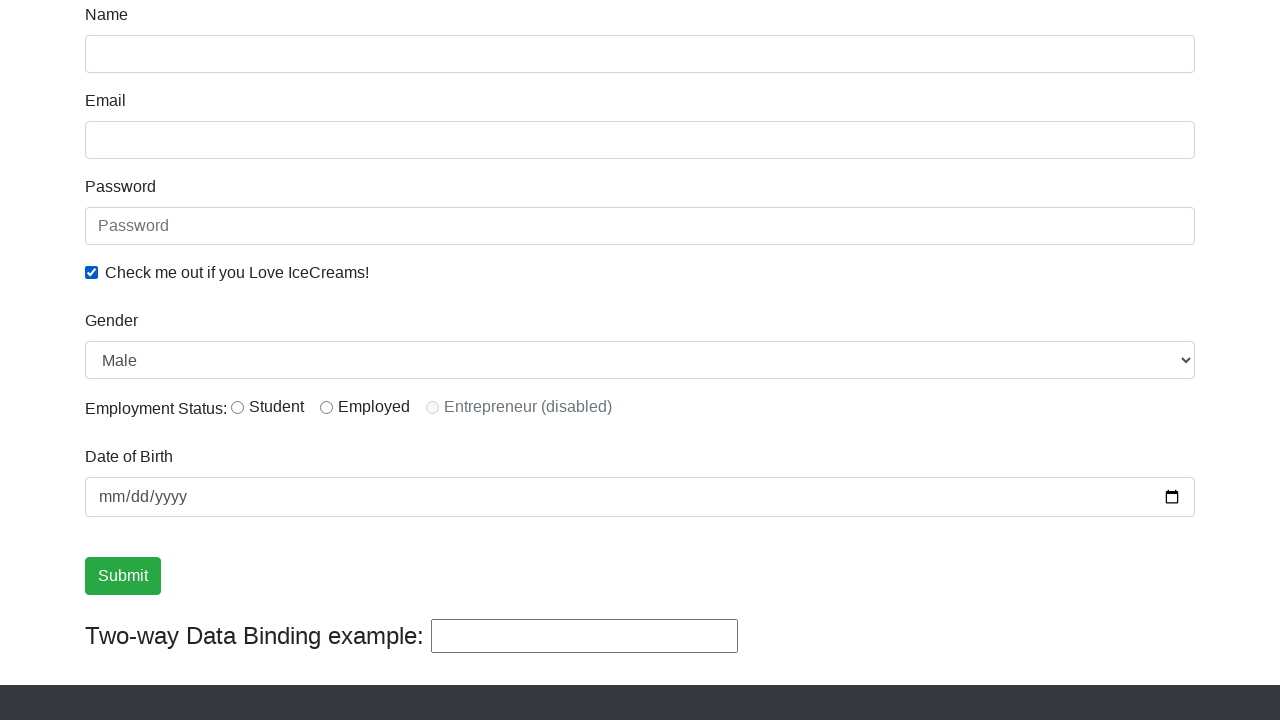

Printed radio button label text content
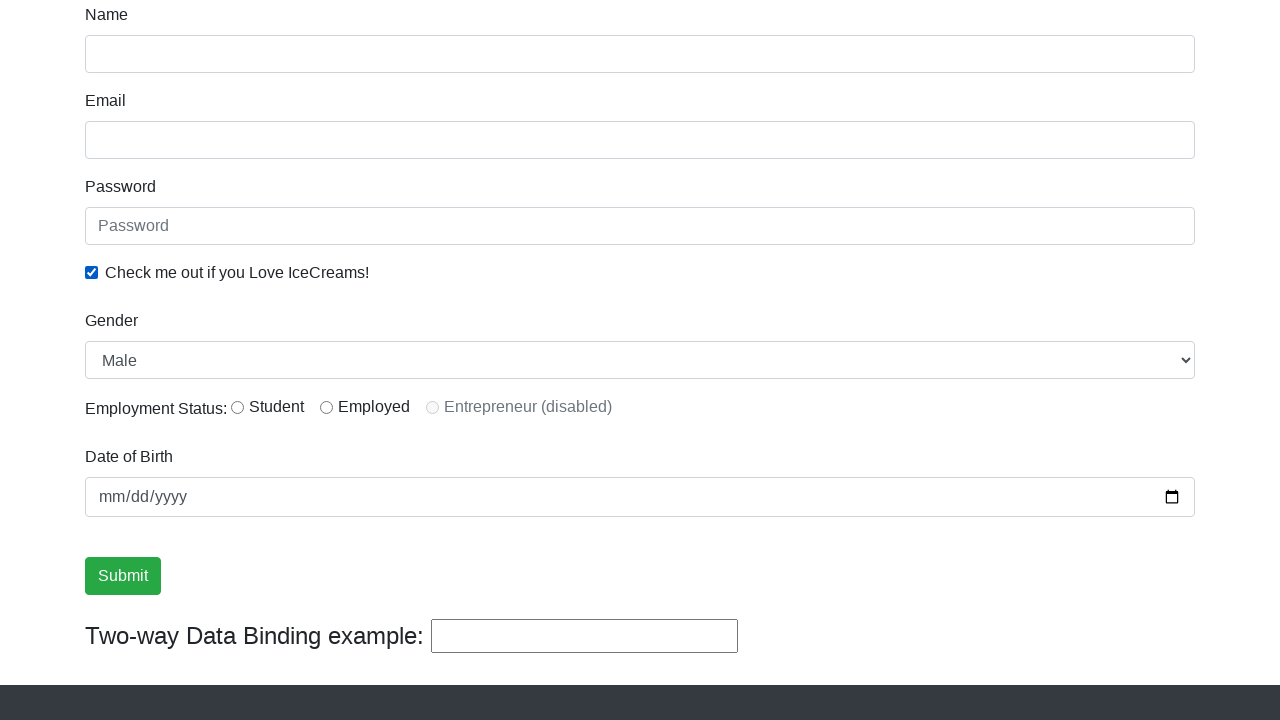

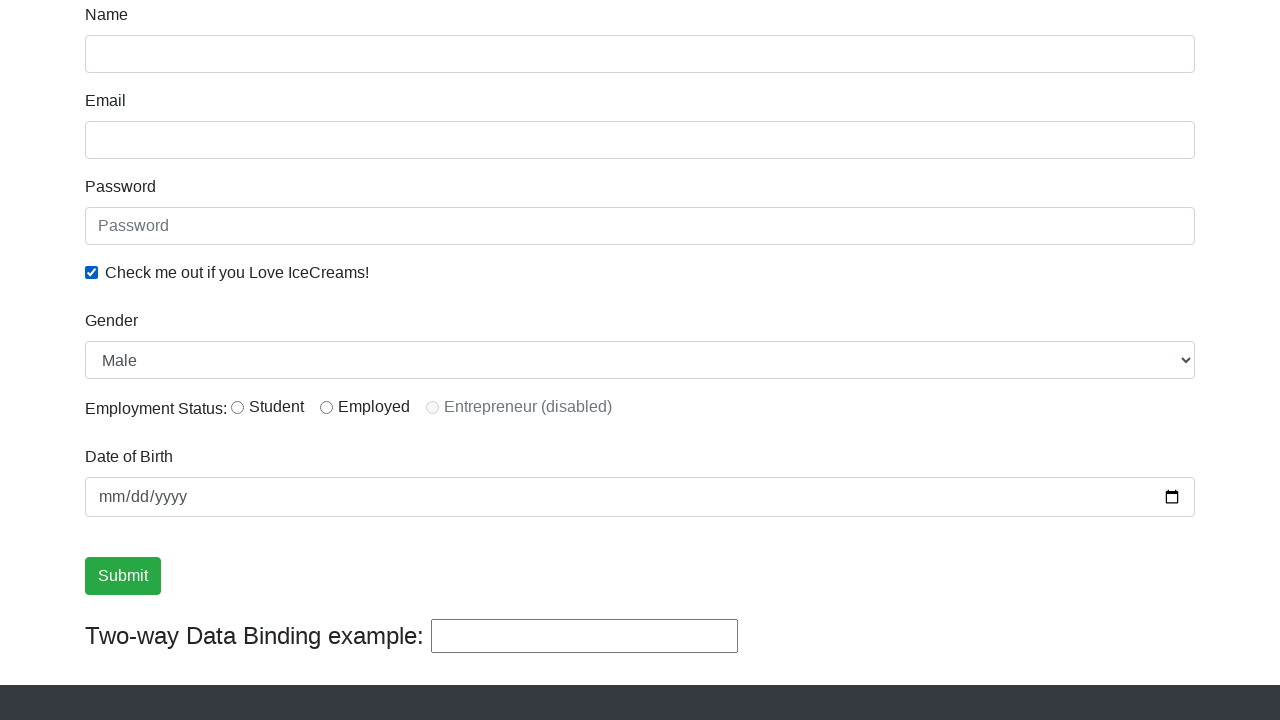